Tests text input functionality by entering text in a field, clicking a button, and verifying the button text updates

Starting URL: http://uitestingplayground.com/textinput

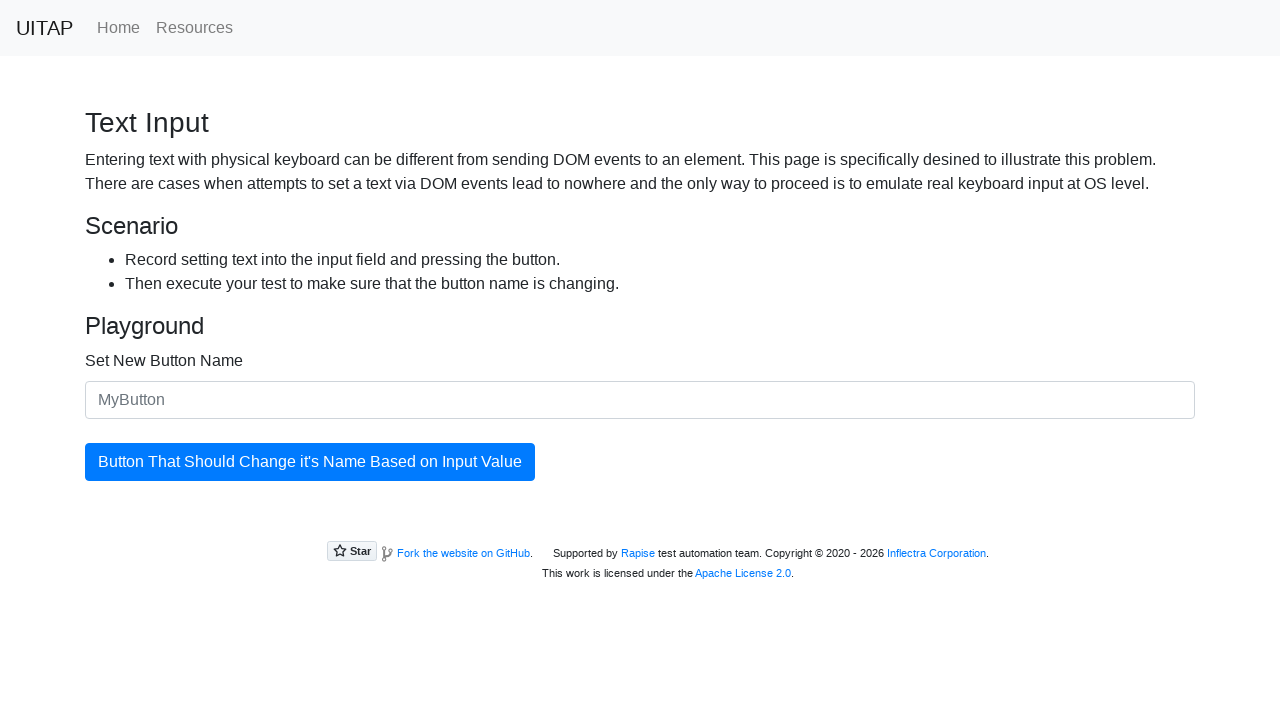

Entered 'SkyPro' in the text input field on #newButtonName
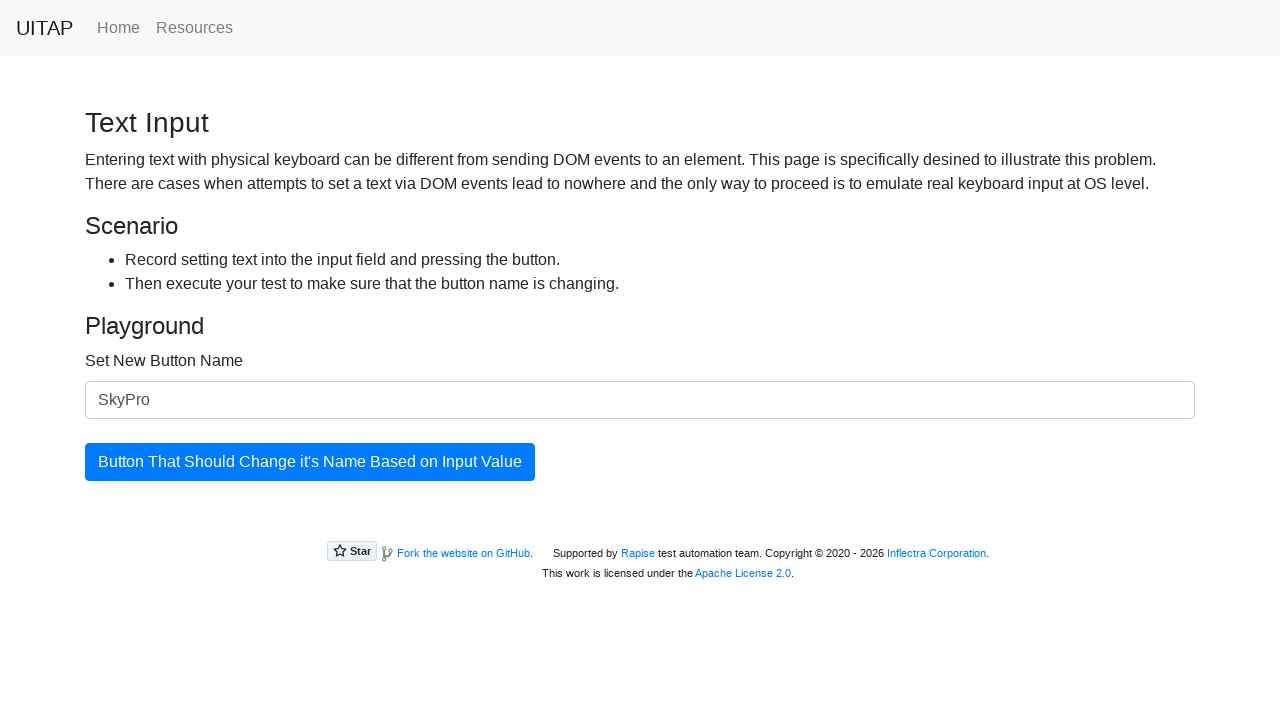

Clicked the button to update its text at (310, 462) on #updatingButton
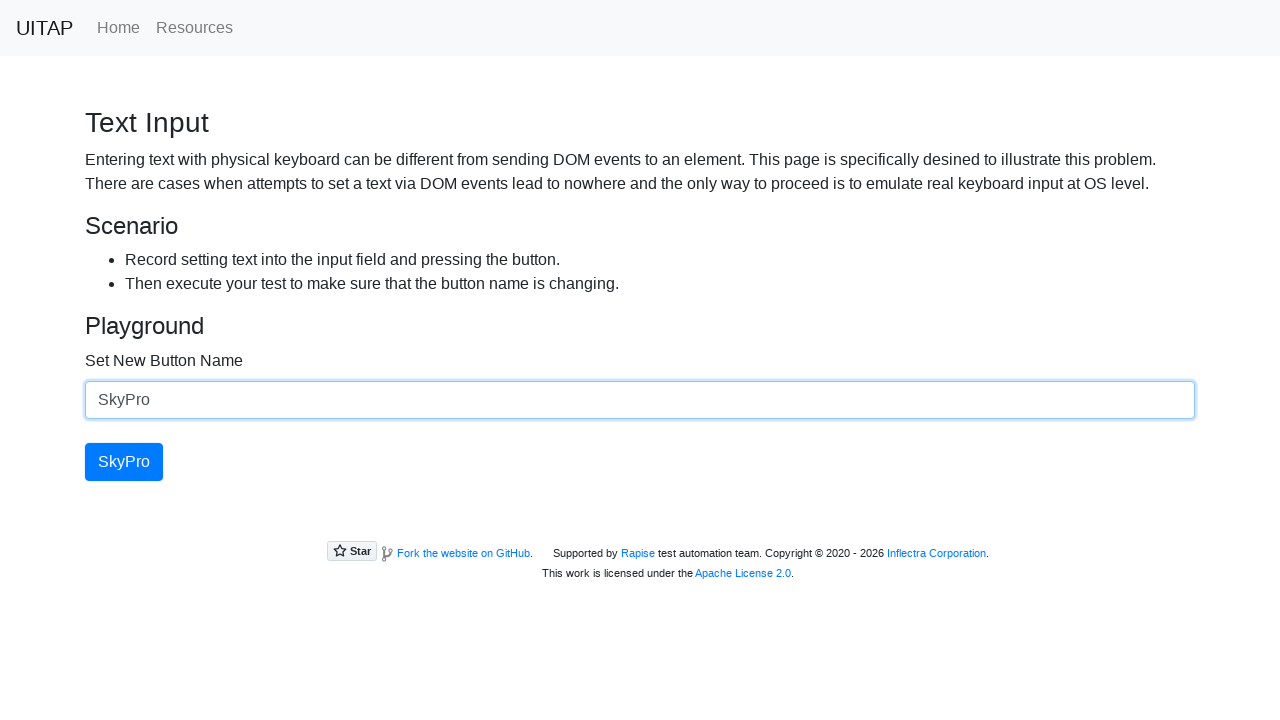

Verified button text updated to 'SkyPro'
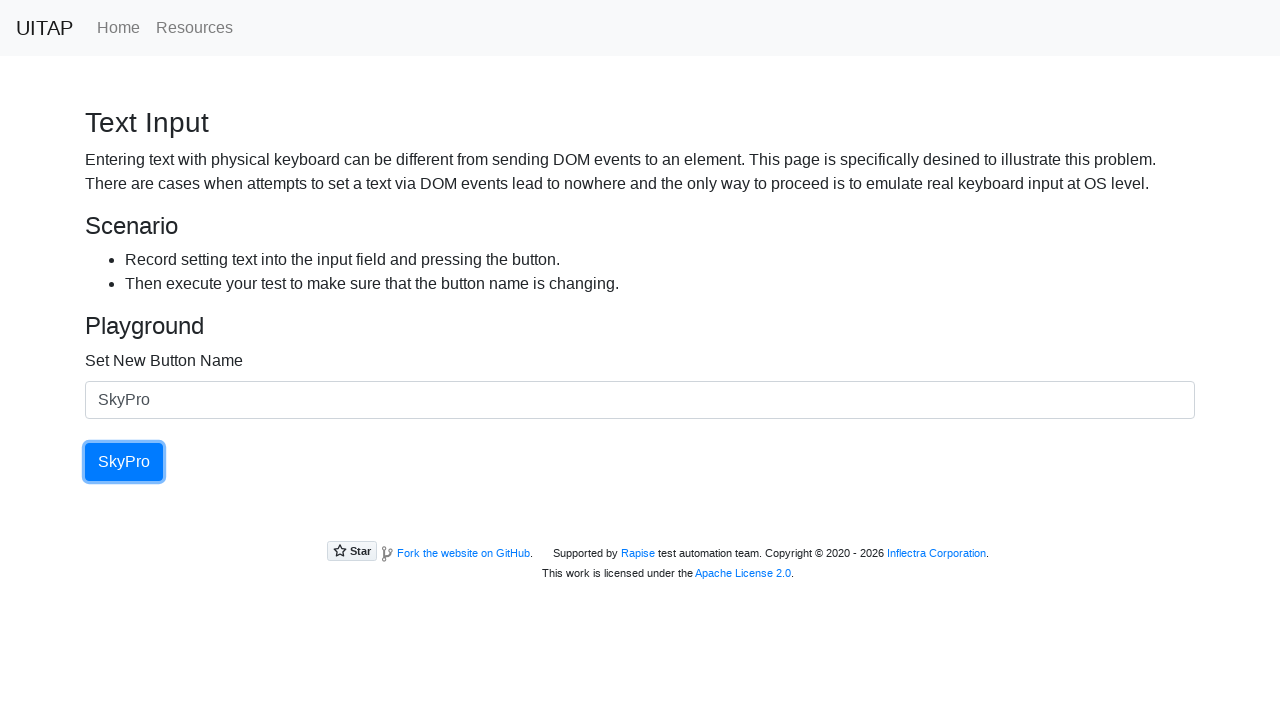

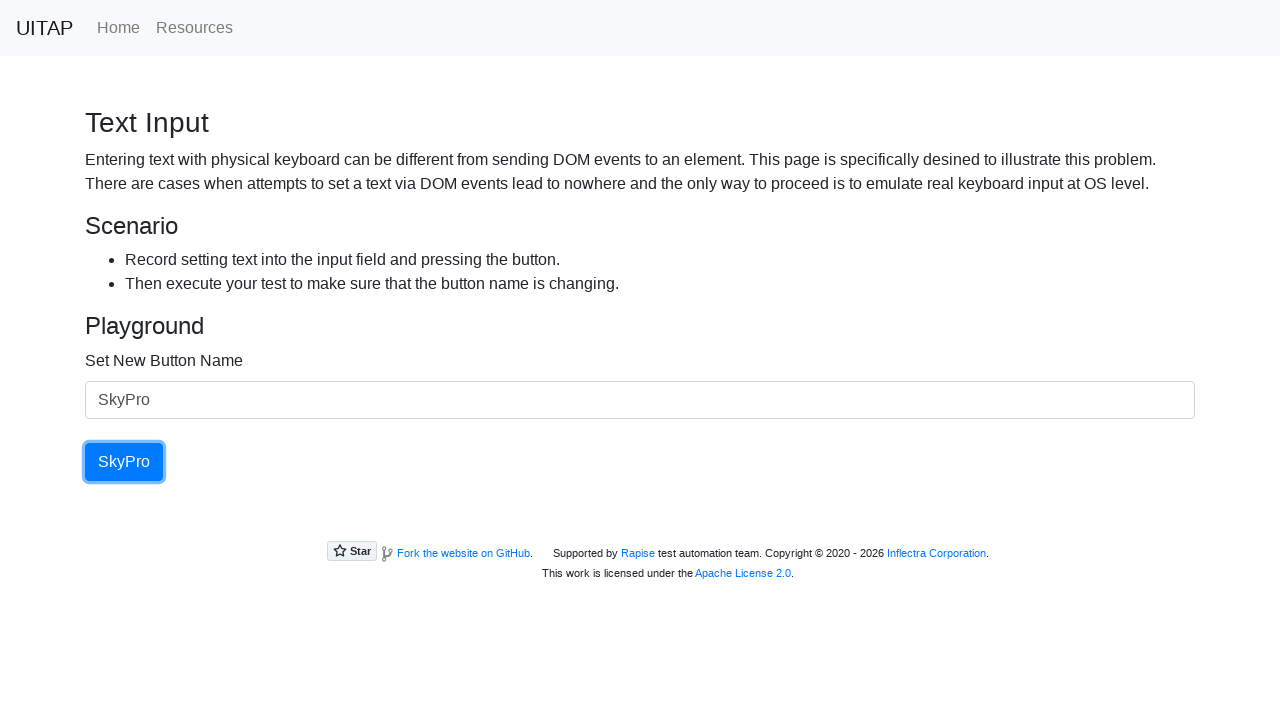